Tests checkbox functionality by navigating to the checkboxes page and toggling both checkboxes based on their current state

Starting URL: http://the-internet.herokuapp.com/

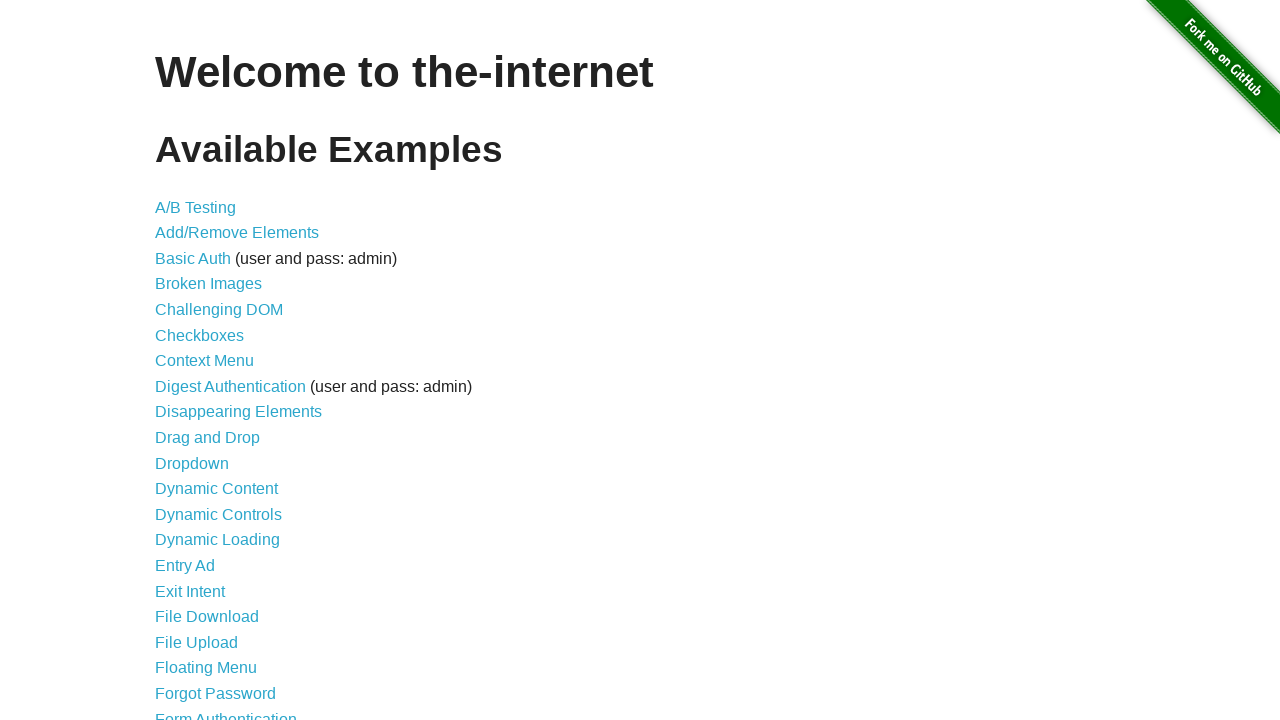

Clicked on the Checkboxes link at (200, 335) on text=Checkboxes
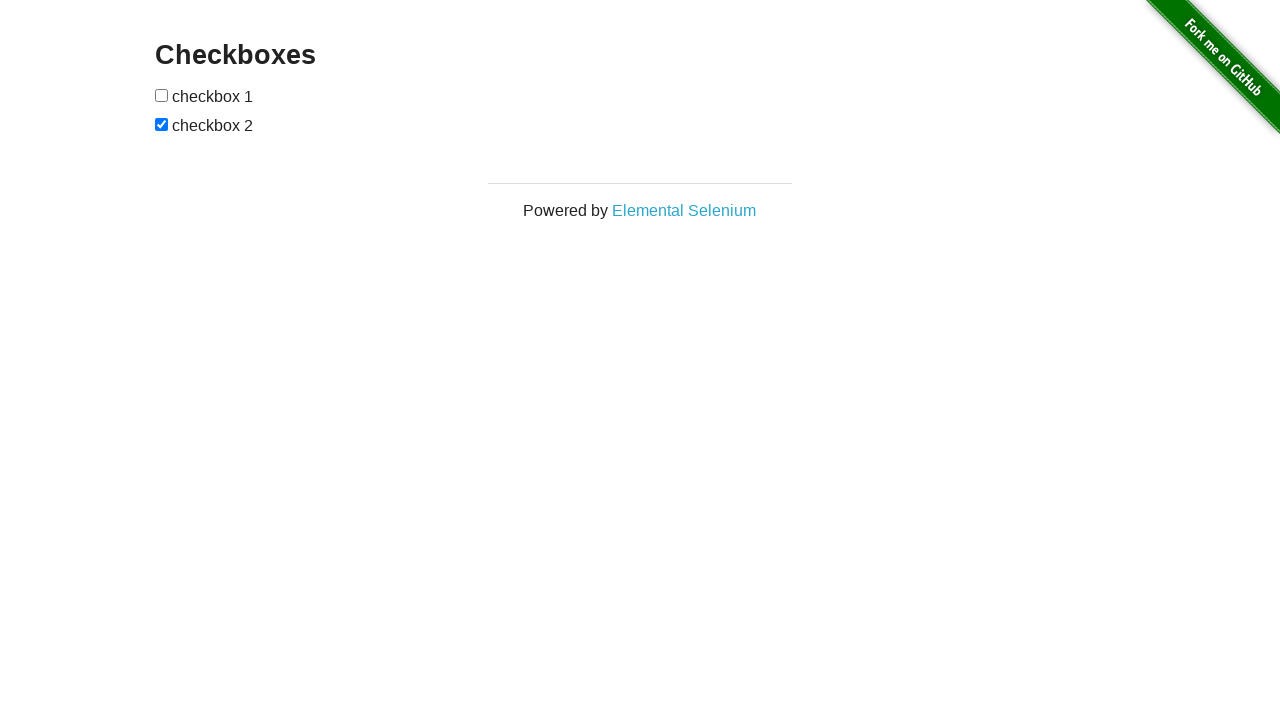

Checkboxes loaded and became visible
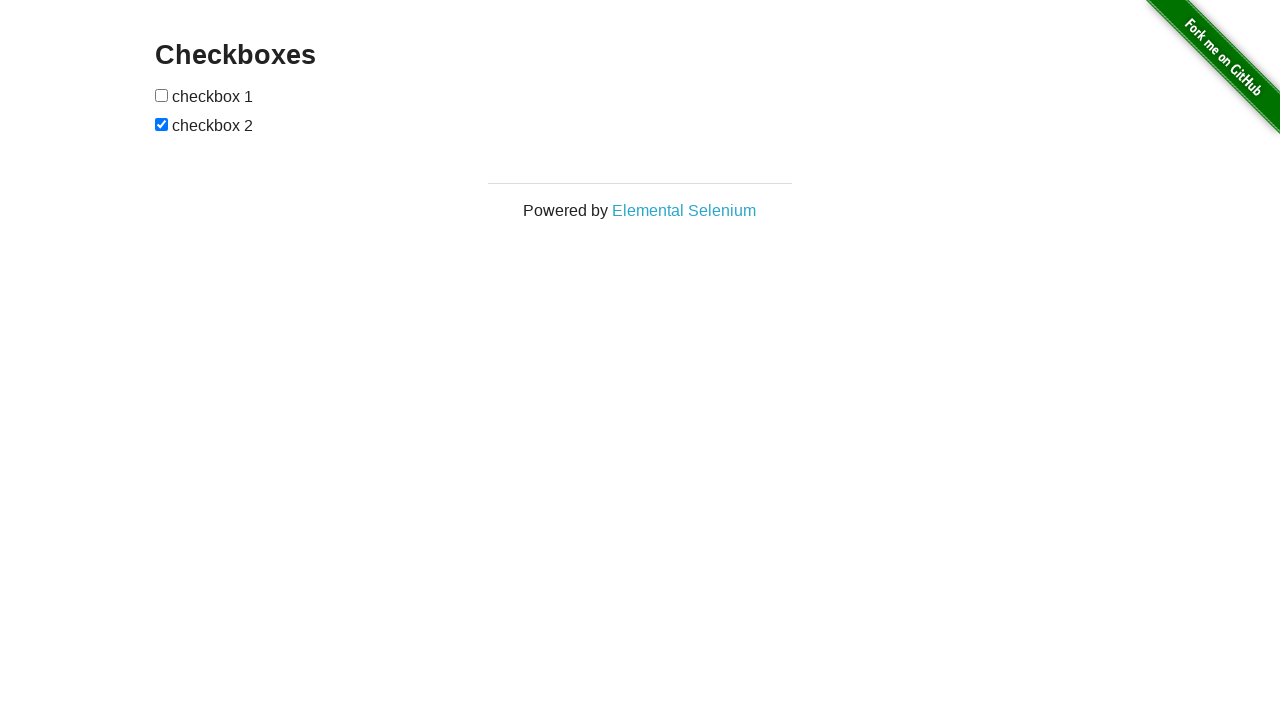

Located the first checkbox element
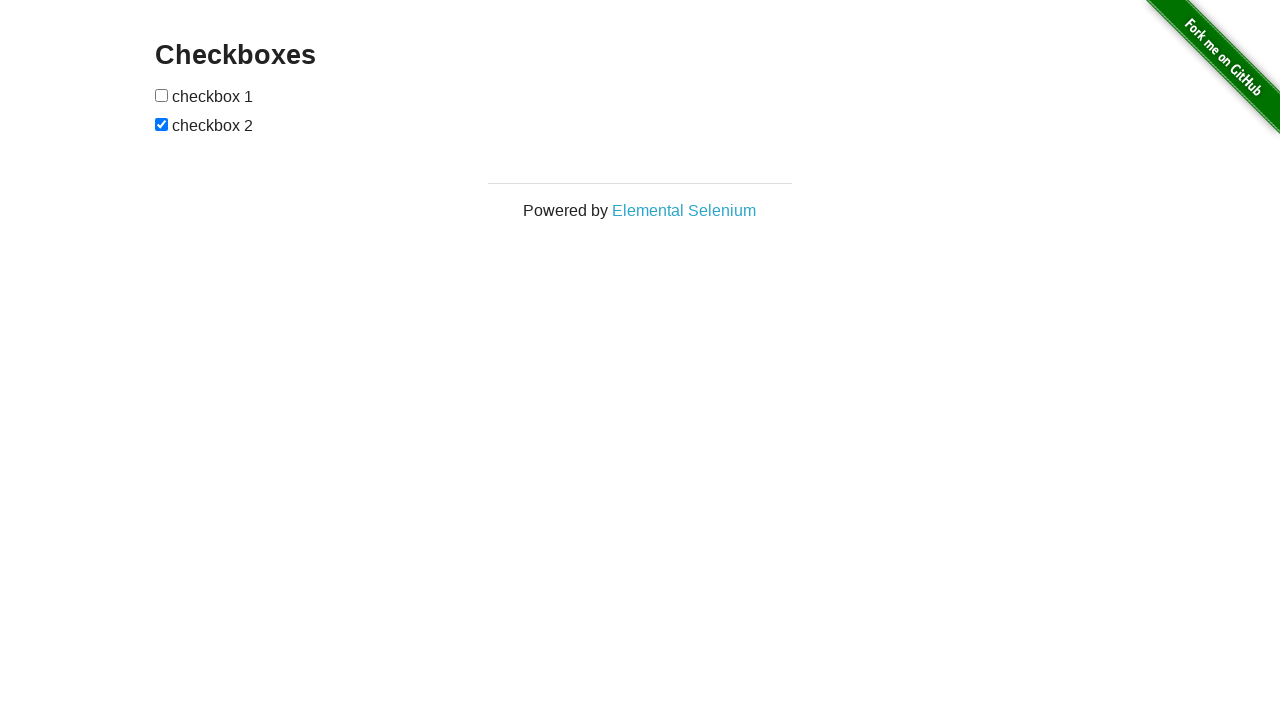

First checkbox is currently unchecked
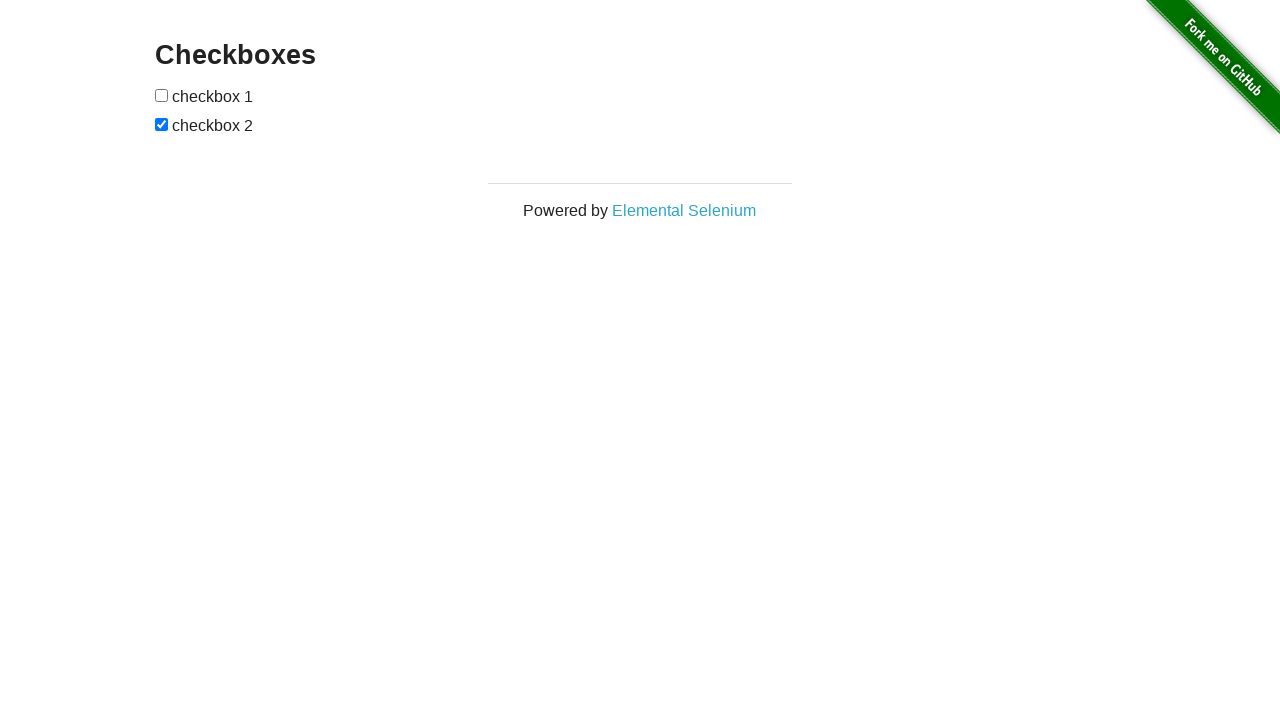

Checked the first checkbox at (162, 95) on input[type='checkbox'] >> nth=0
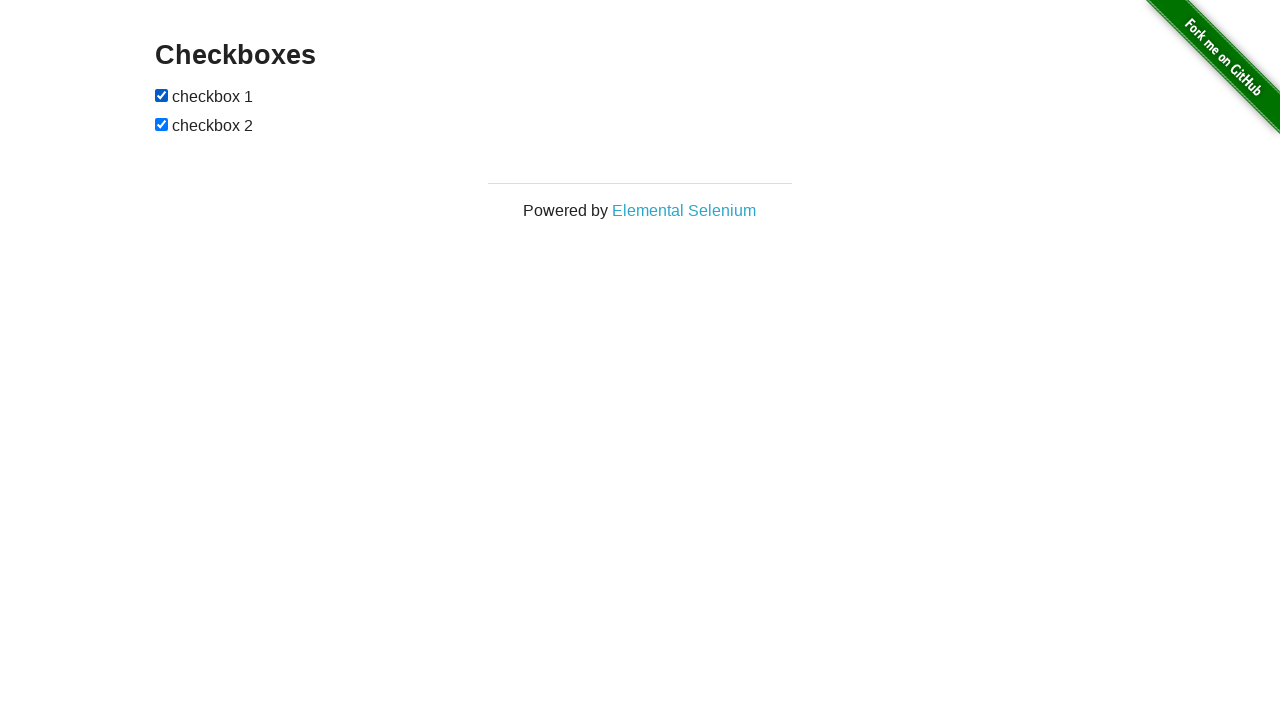

Located the second checkbox element
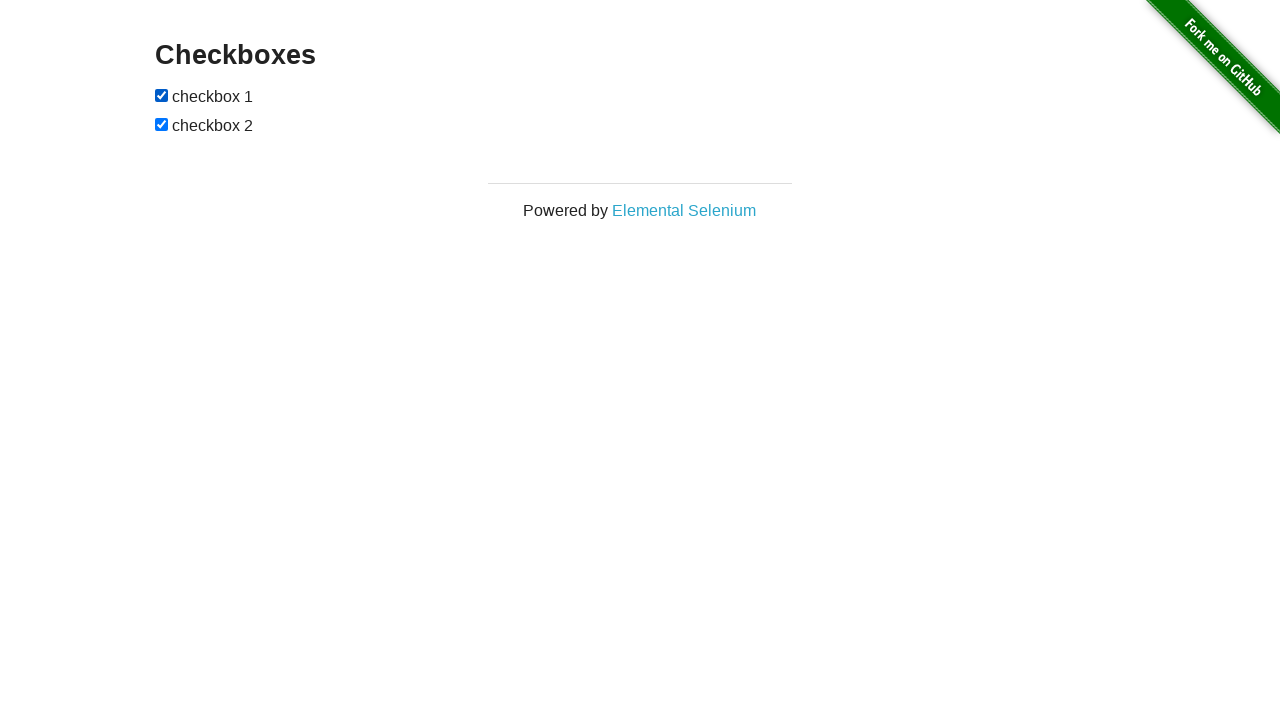

Second checkbox is currently checked
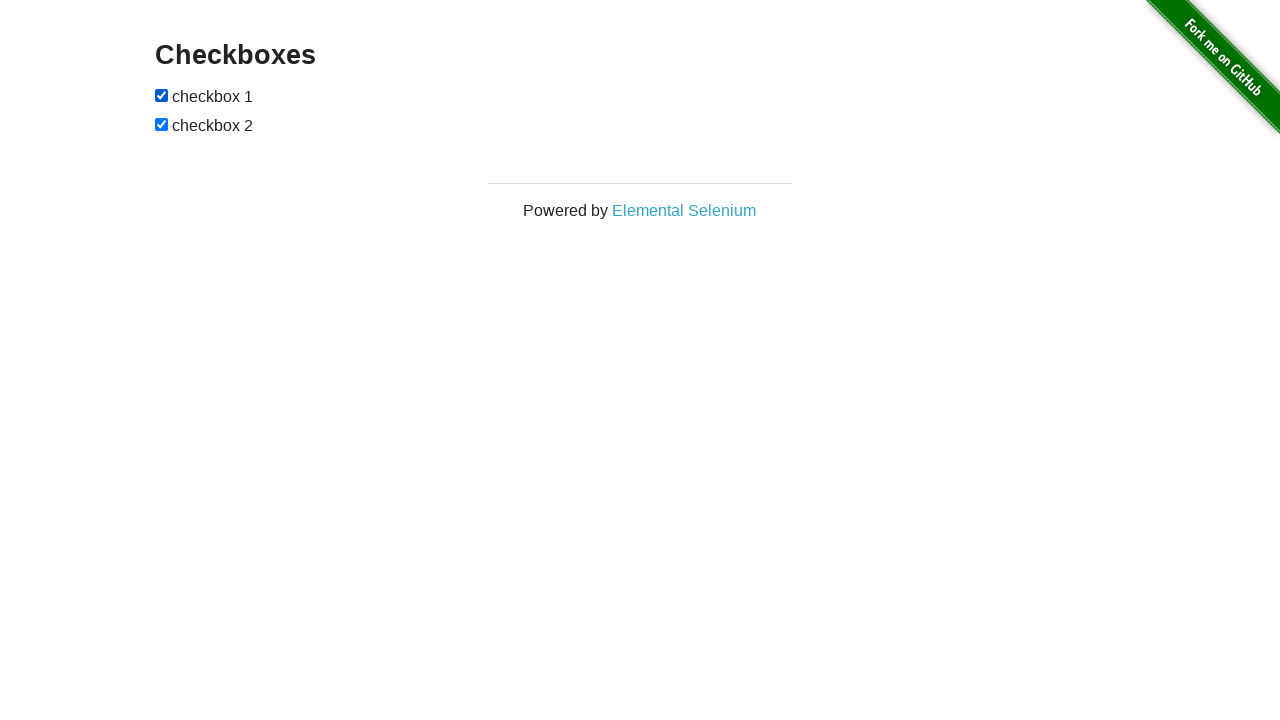

Unchecked the second checkbox at (162, 124) on xpath=//div[@class='example']/form/input[2]
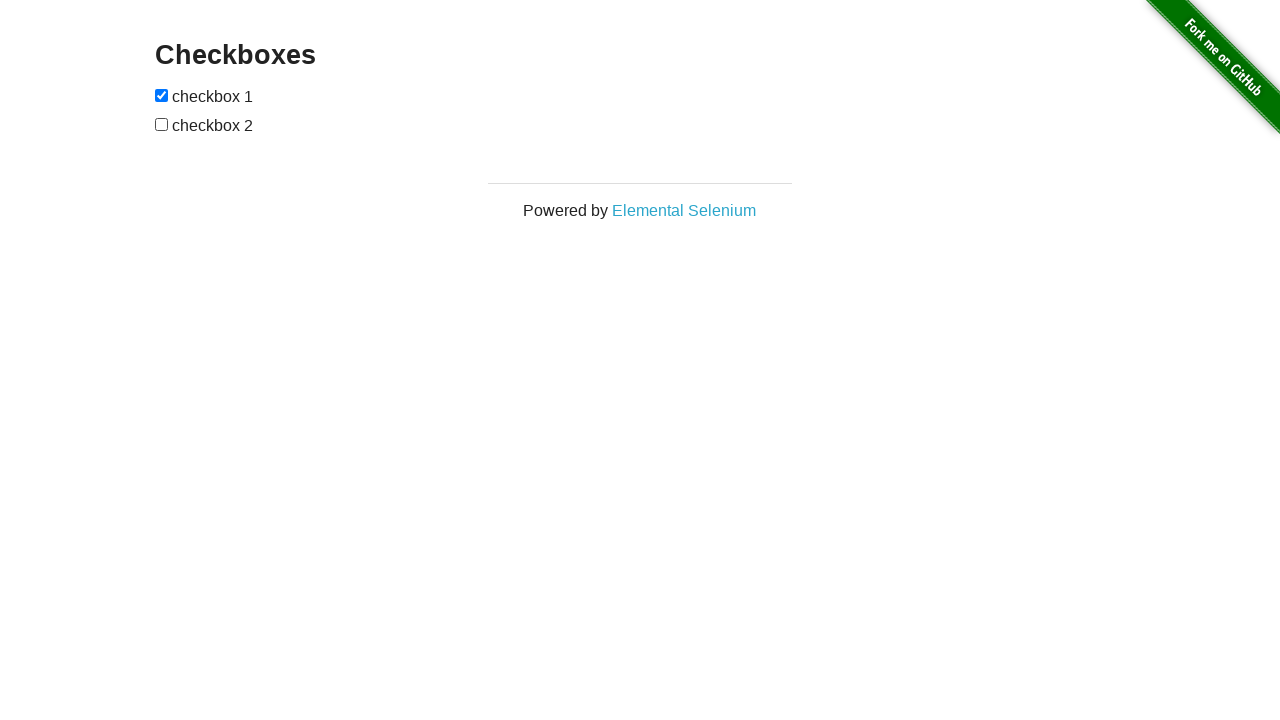

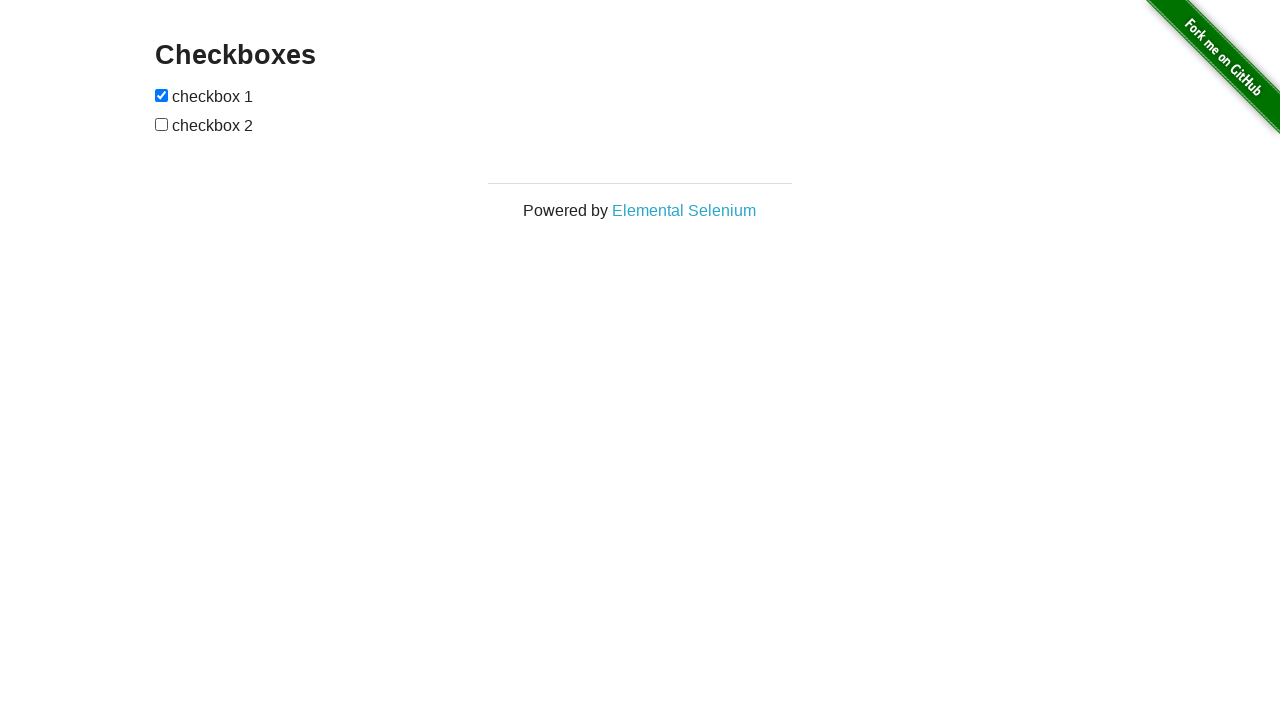